Tests checkbox functionality by clicking on two checkboxes to toggle their states - the first checkbox starts unchecked and becomes checked, while the second starts checked and becomes unchecked.

Starting URL: https://the-internet.herokuapp.com/checkboxes

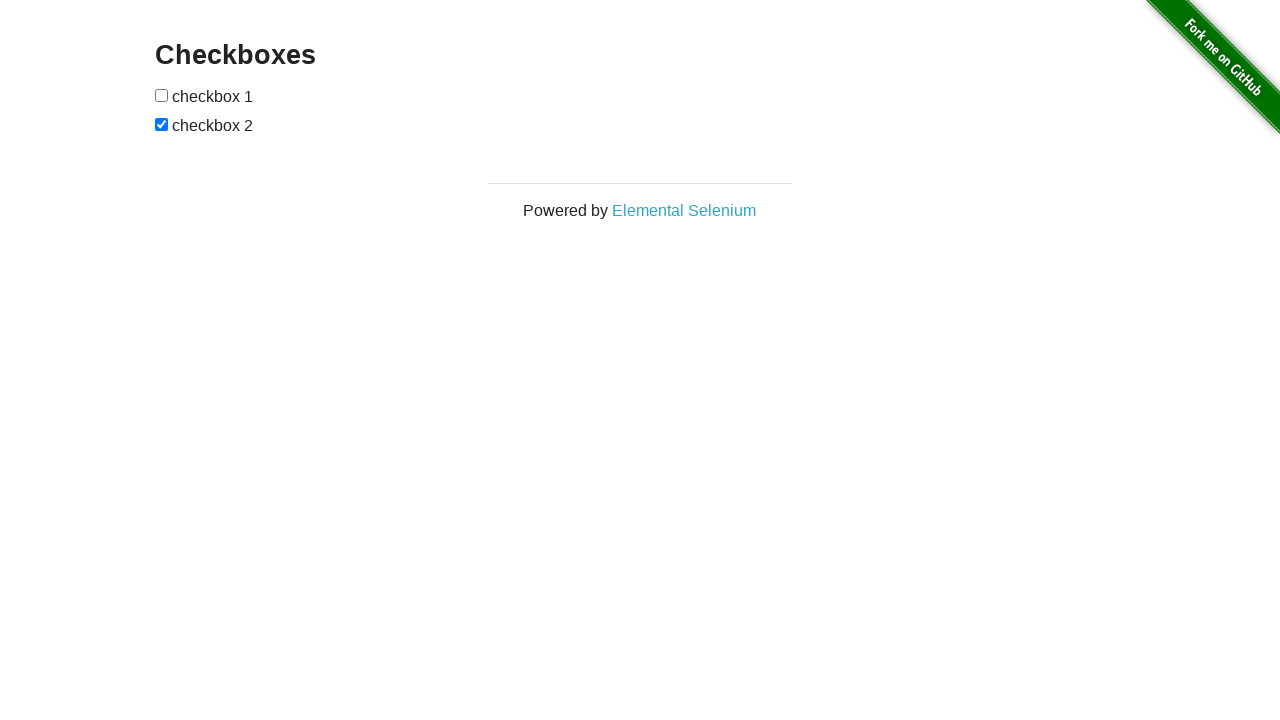

Navigated to checkboxes test page
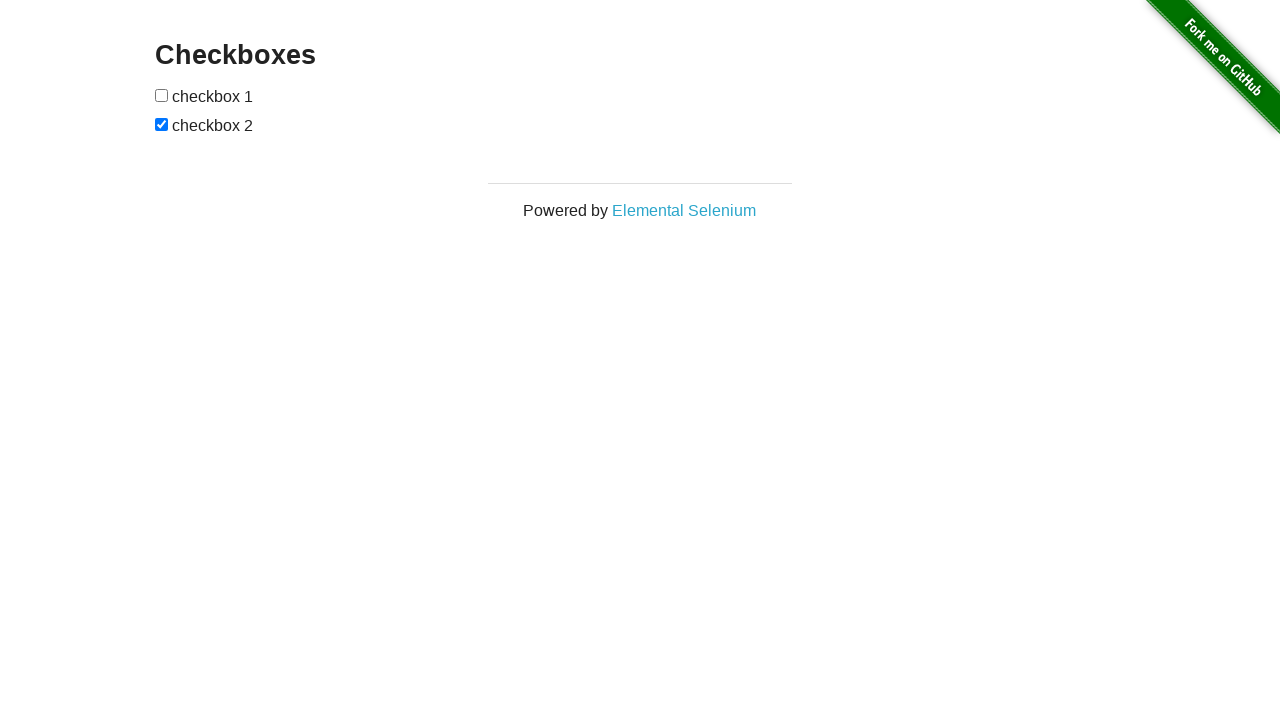

Clicked first checkbox to toggle it from unchecked to checked at (162, 95) on (//input[@type='checkbox'])[1]
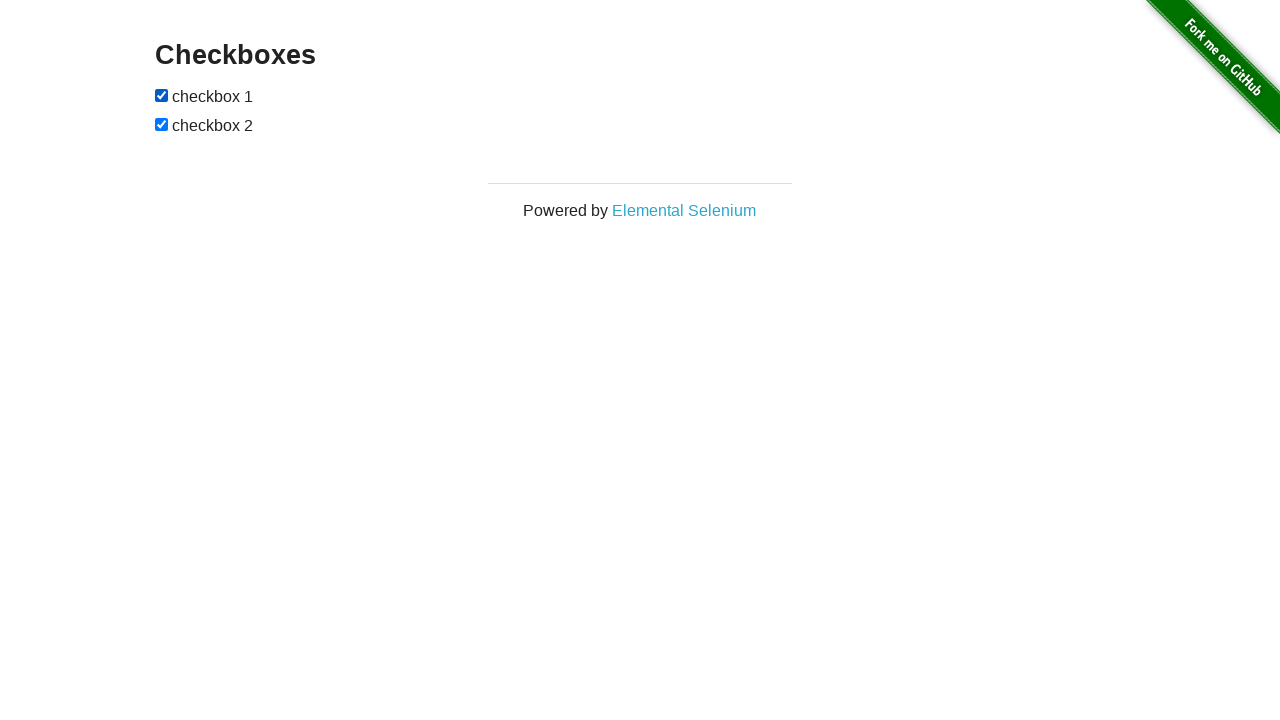

Clicked second checkbox to toggle it from checked to unchecked at (162, 124) on (//input[@type='checkbox'])[2]
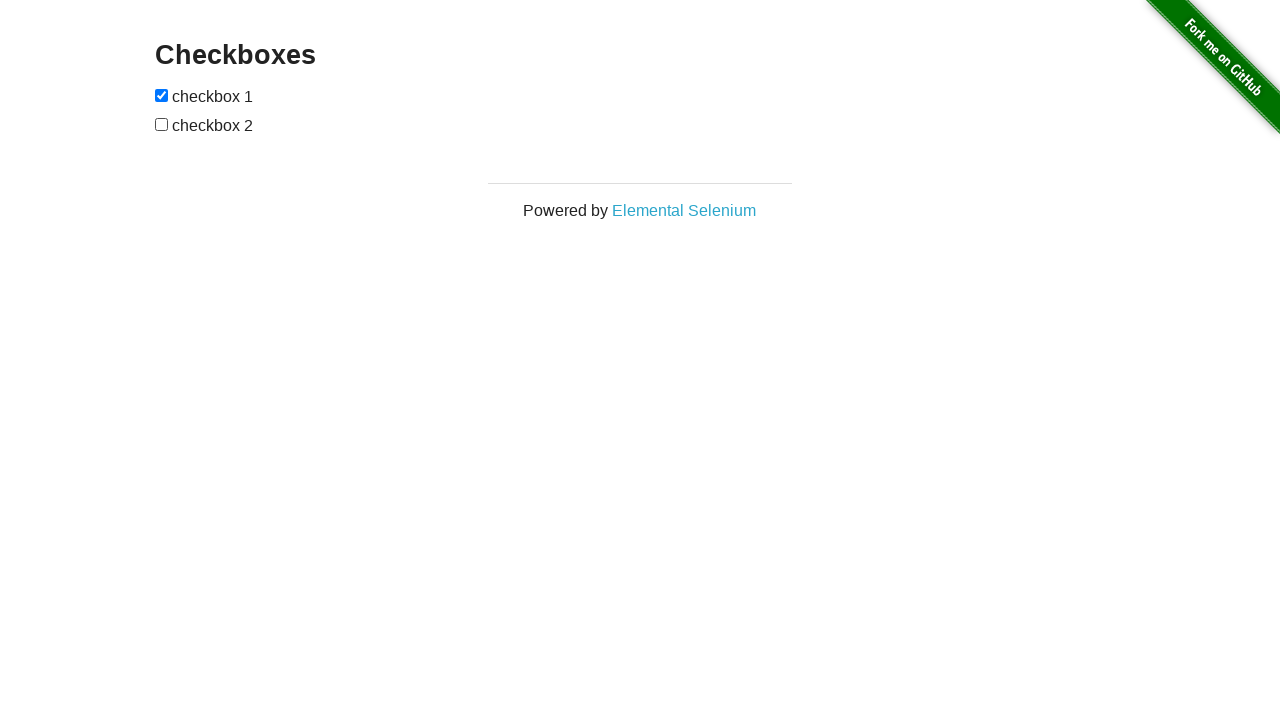

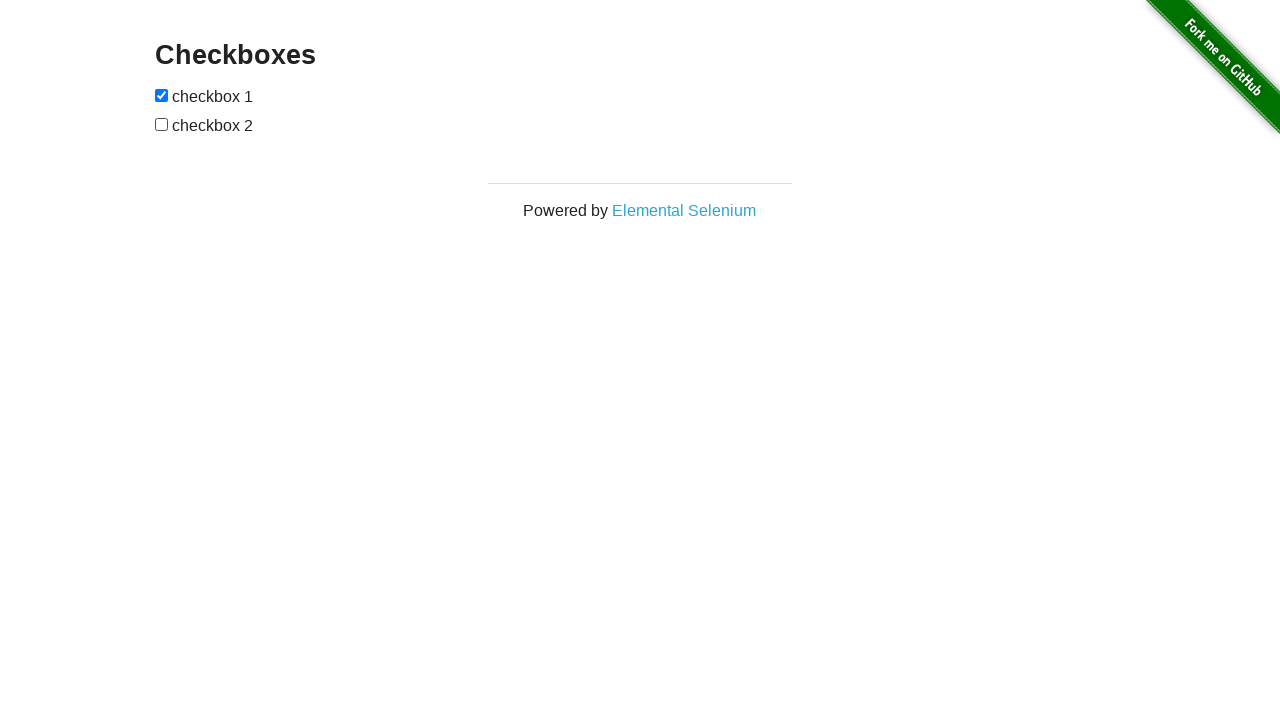